Tests simple alert functionality by triggering an alert and dismissing it

Starting URL: http://only-testing-blog.blogspot.com/2013/11/new-test.html

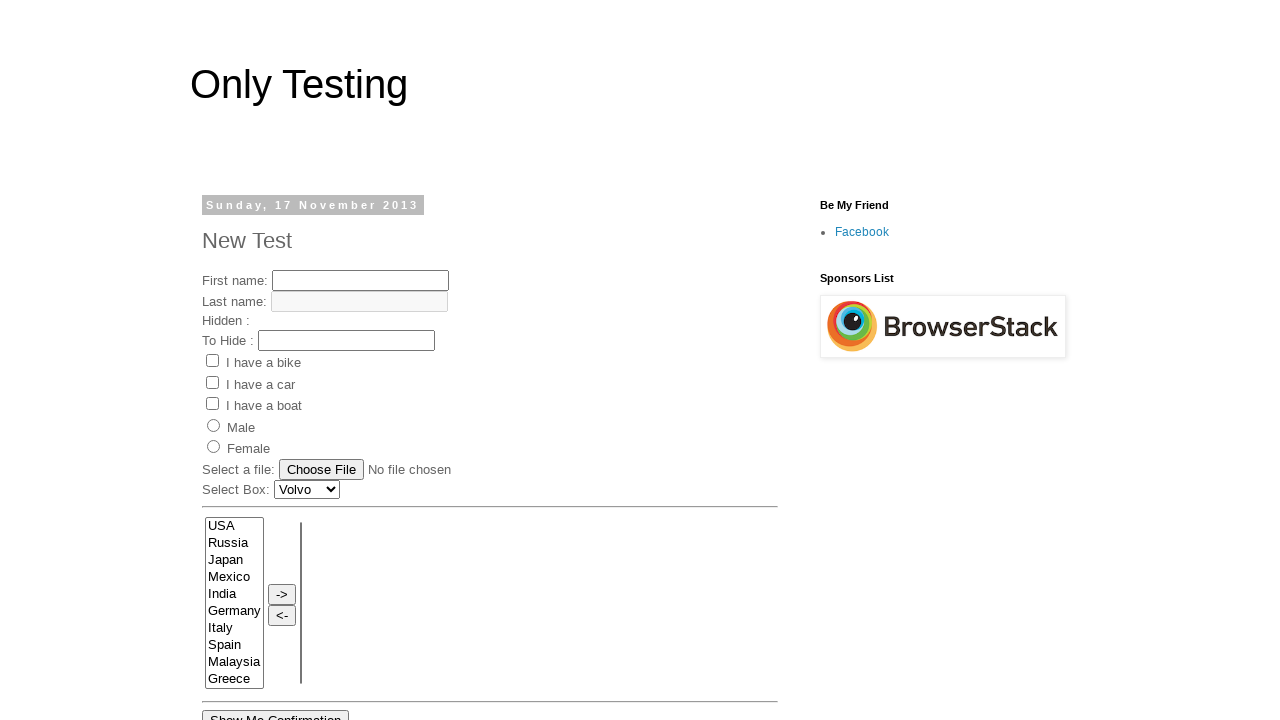

Clicked 'Show Me Alert' button to trigger simple alert at (252, 360) on xpath=//input[@value='Show Me Alert']
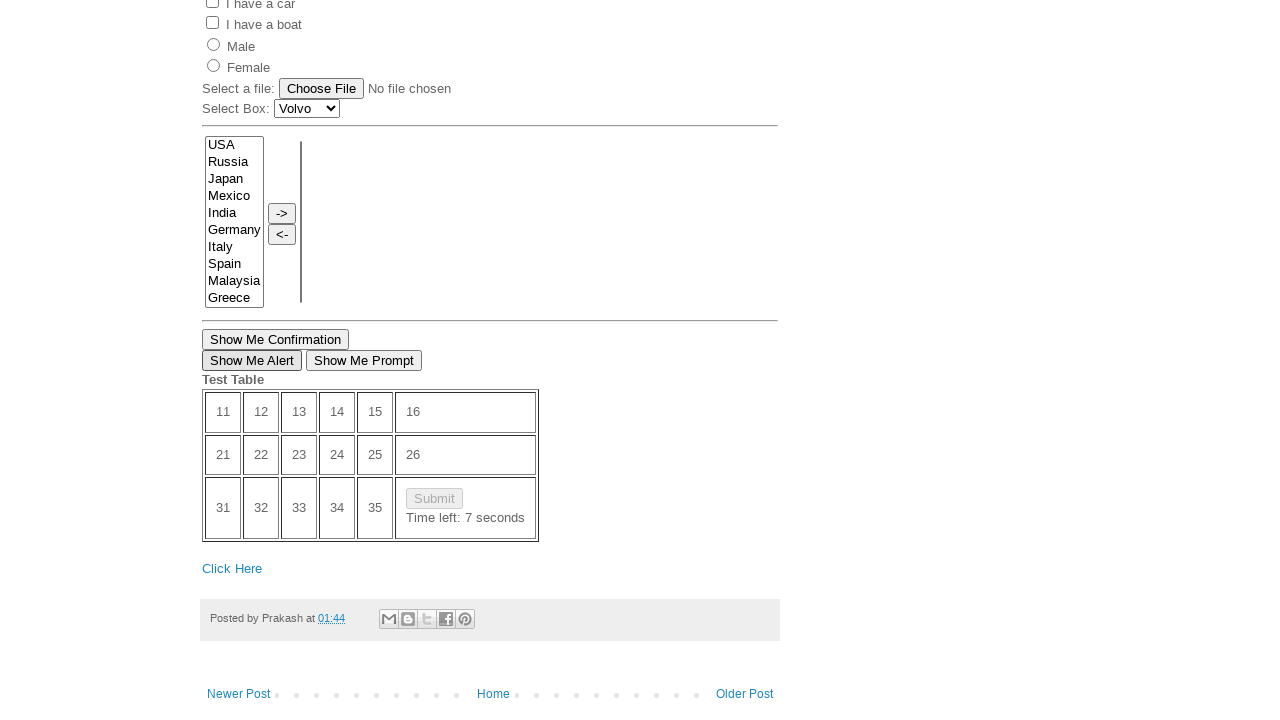

Set up dialog handler to dismiss alerts
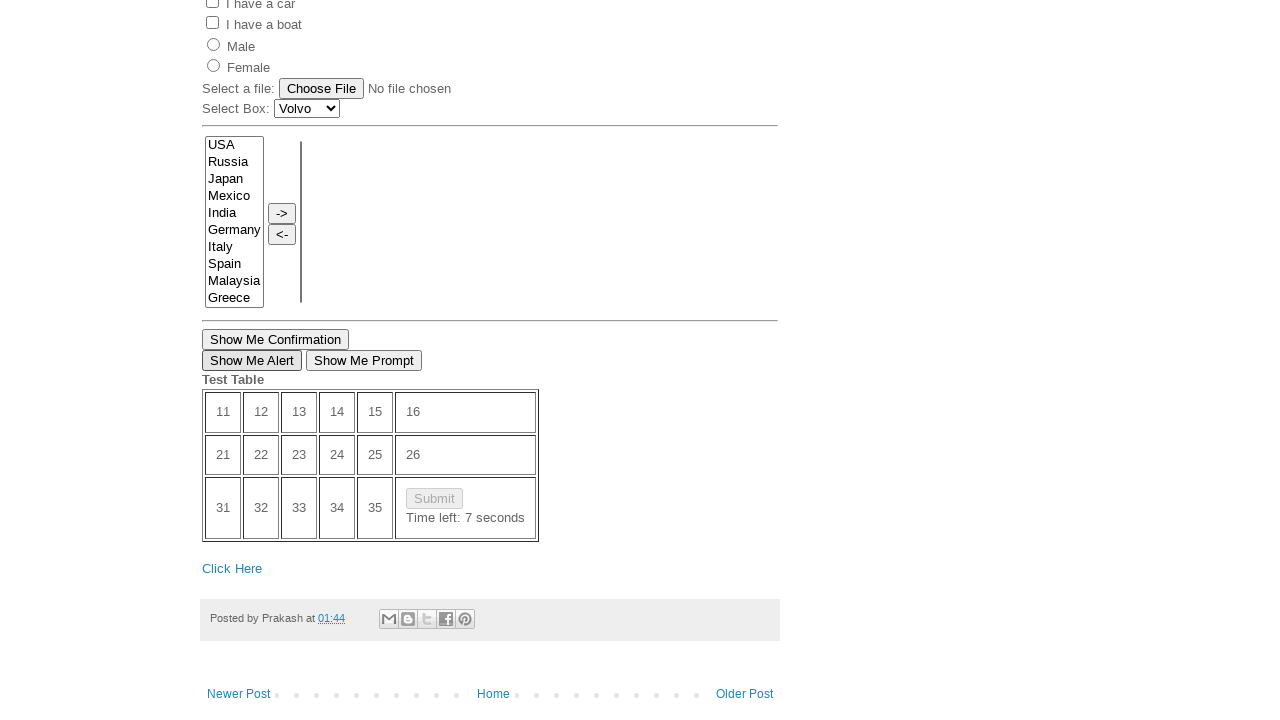

Clicked 'Show Me Alert' button again to trigger and dismiss the alert at (252, 360) on xpath=//input[@value='Show Me Alert']
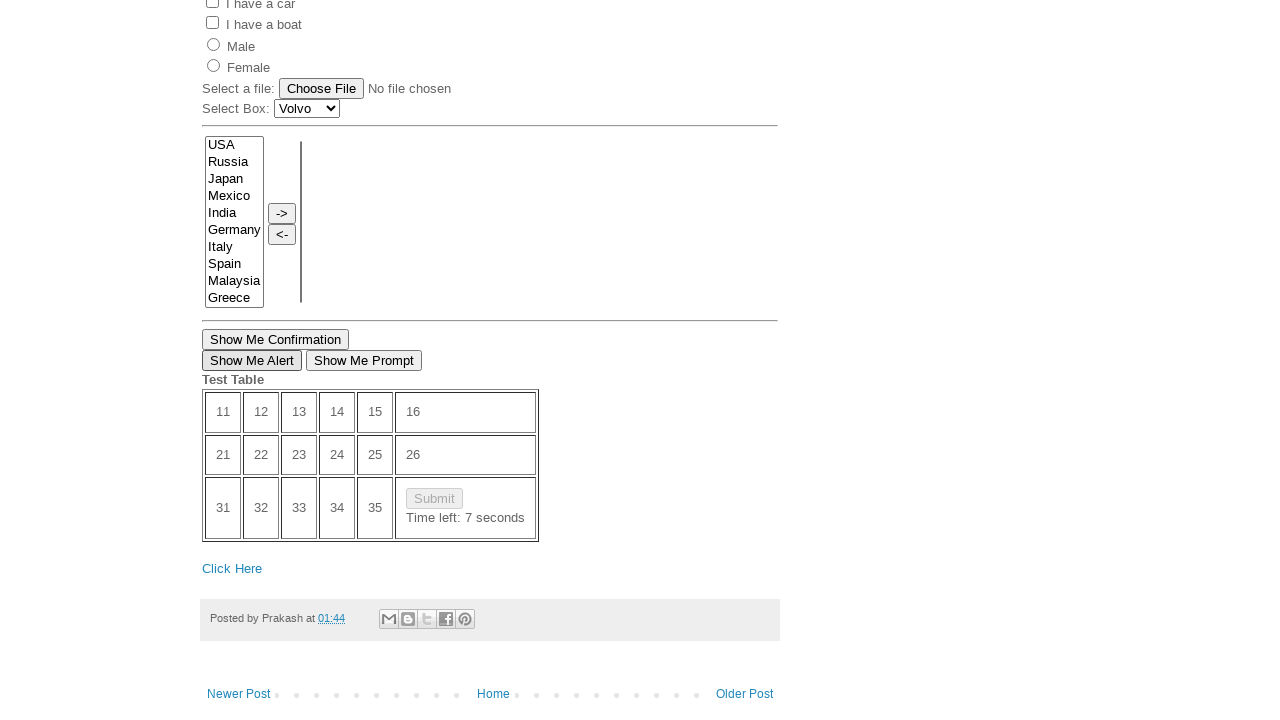

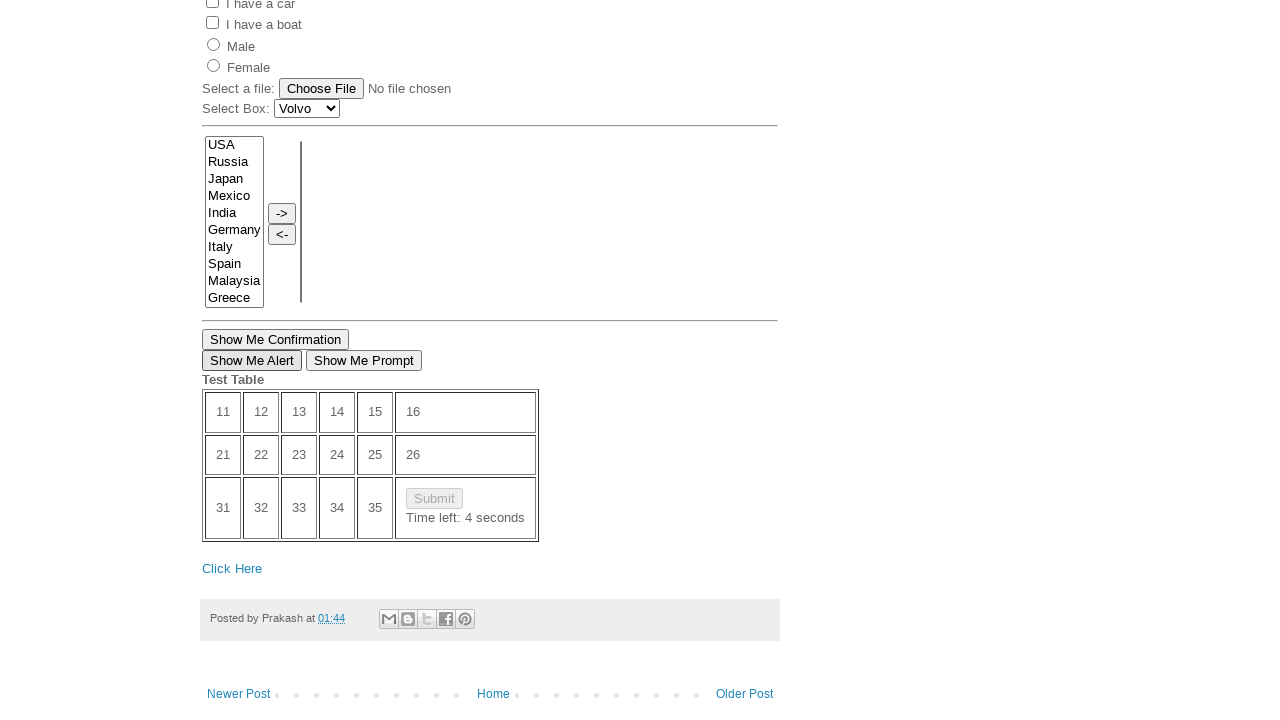